Navigates to Hepsiburada homepage and verifies the page loads successfully

Starting URL: https://www.hepsiburada.com

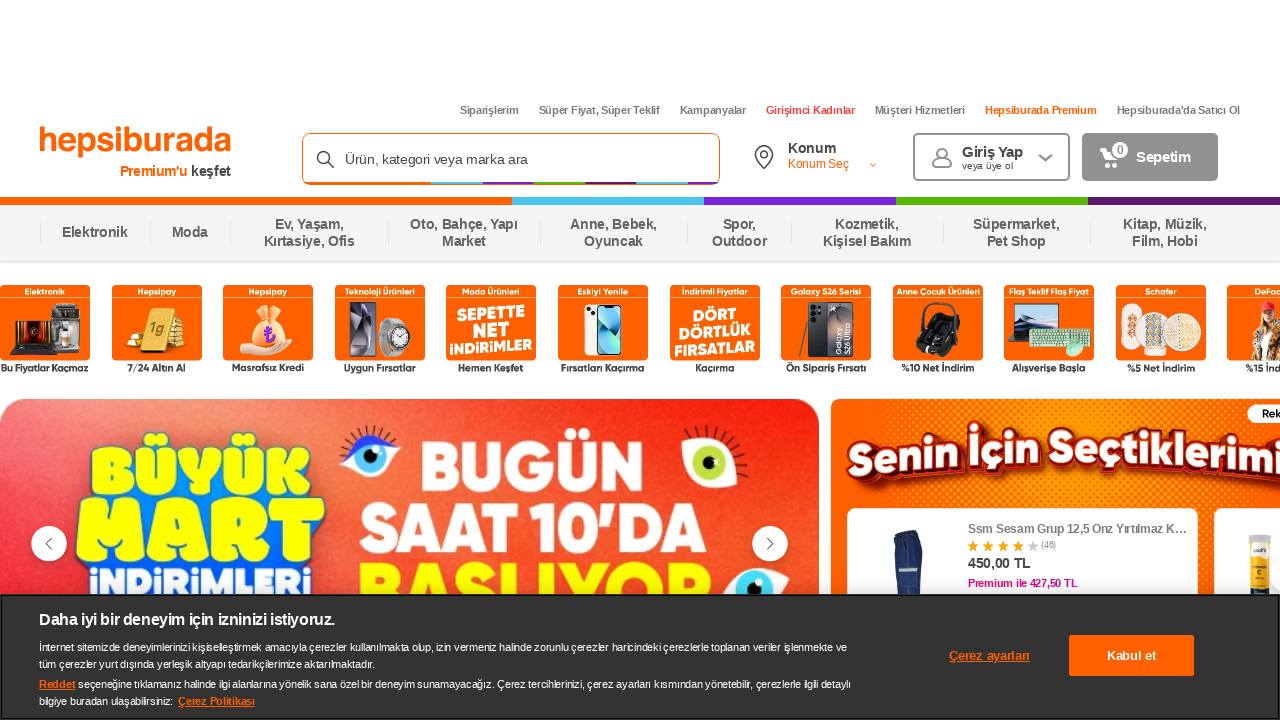

Waited for page DOM content to load
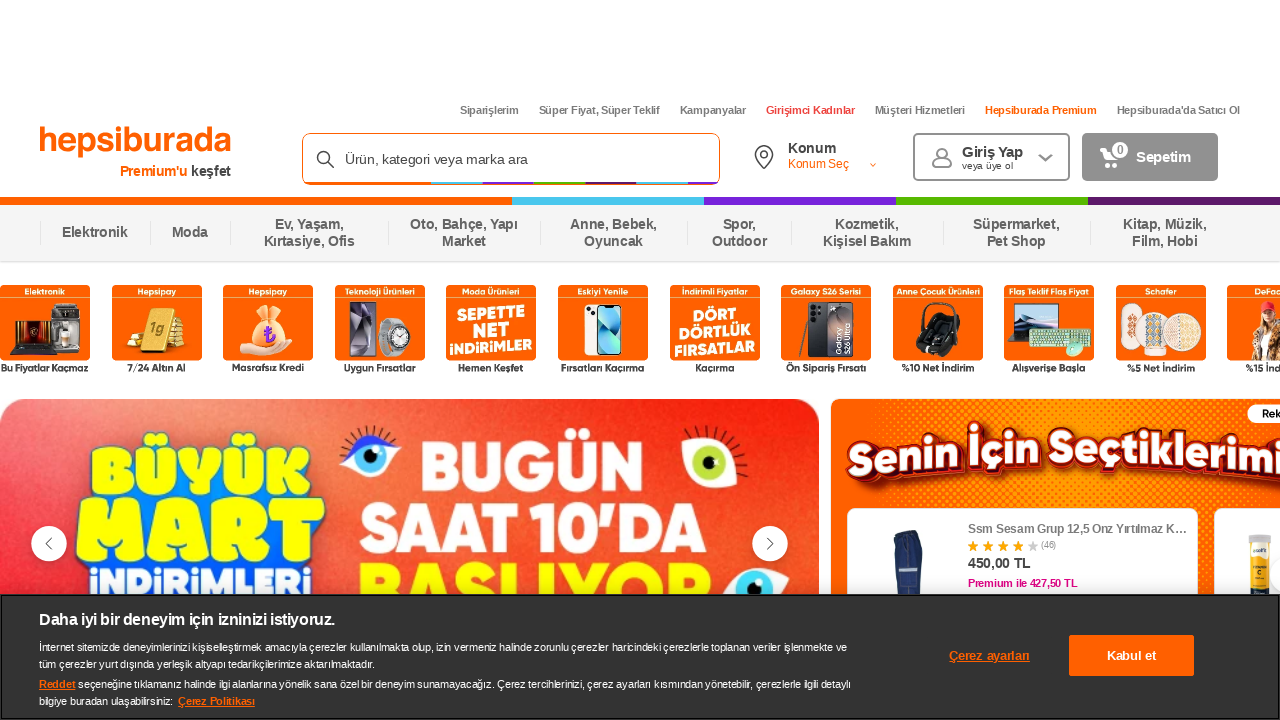

Verified body element is present on Hepsiburada homepage
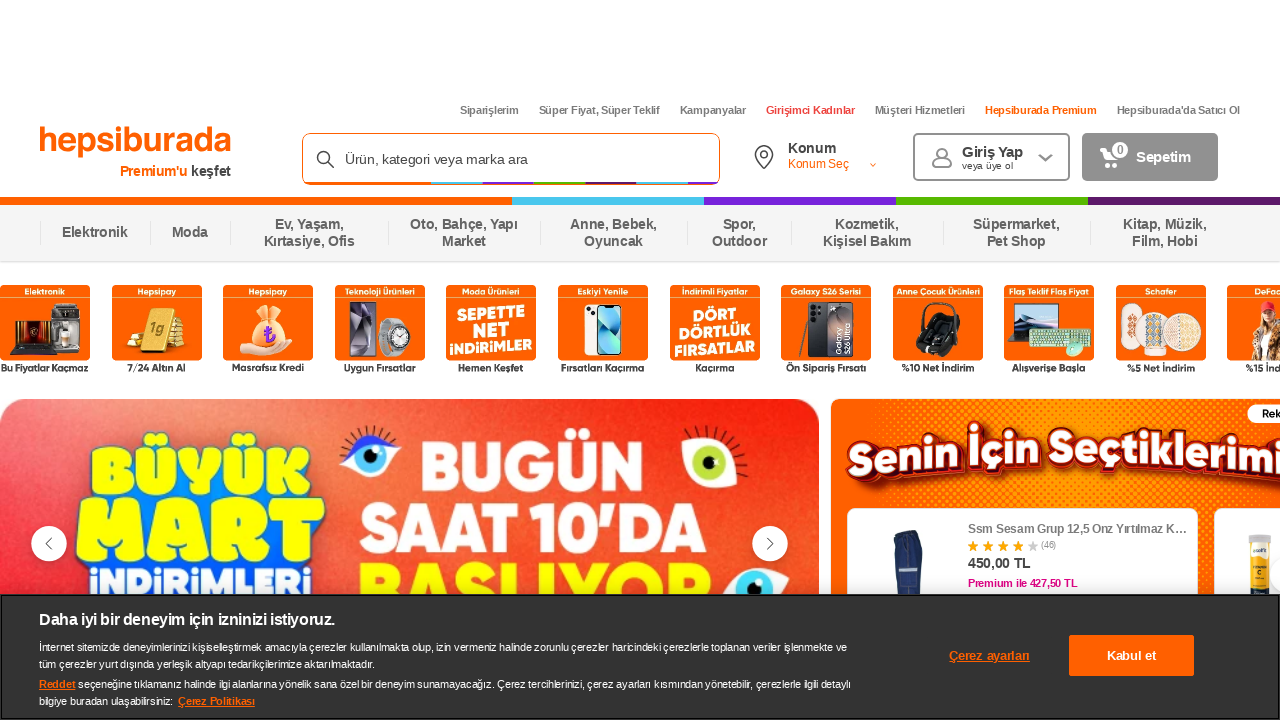

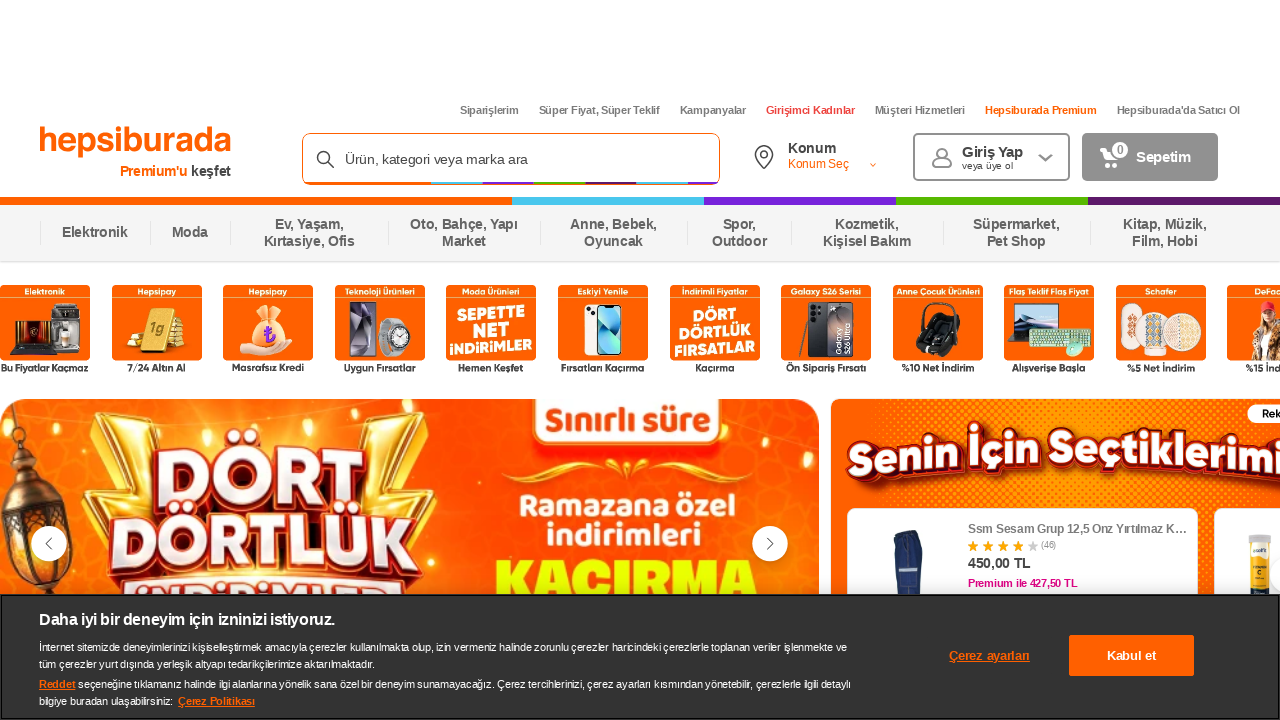